Navigates to a WordPress blog and maximizes the browser window

Starting URL: https://daominhdam.wordpress.com

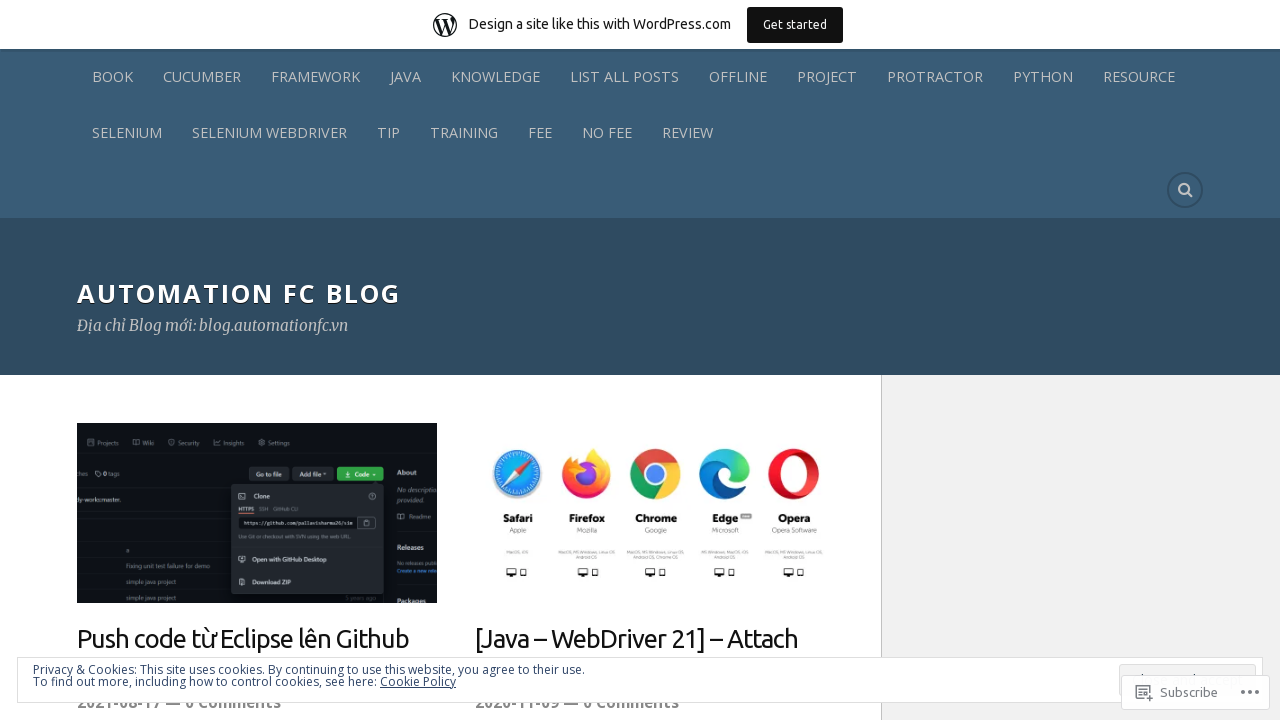

Set browser viewport to 1920x1080
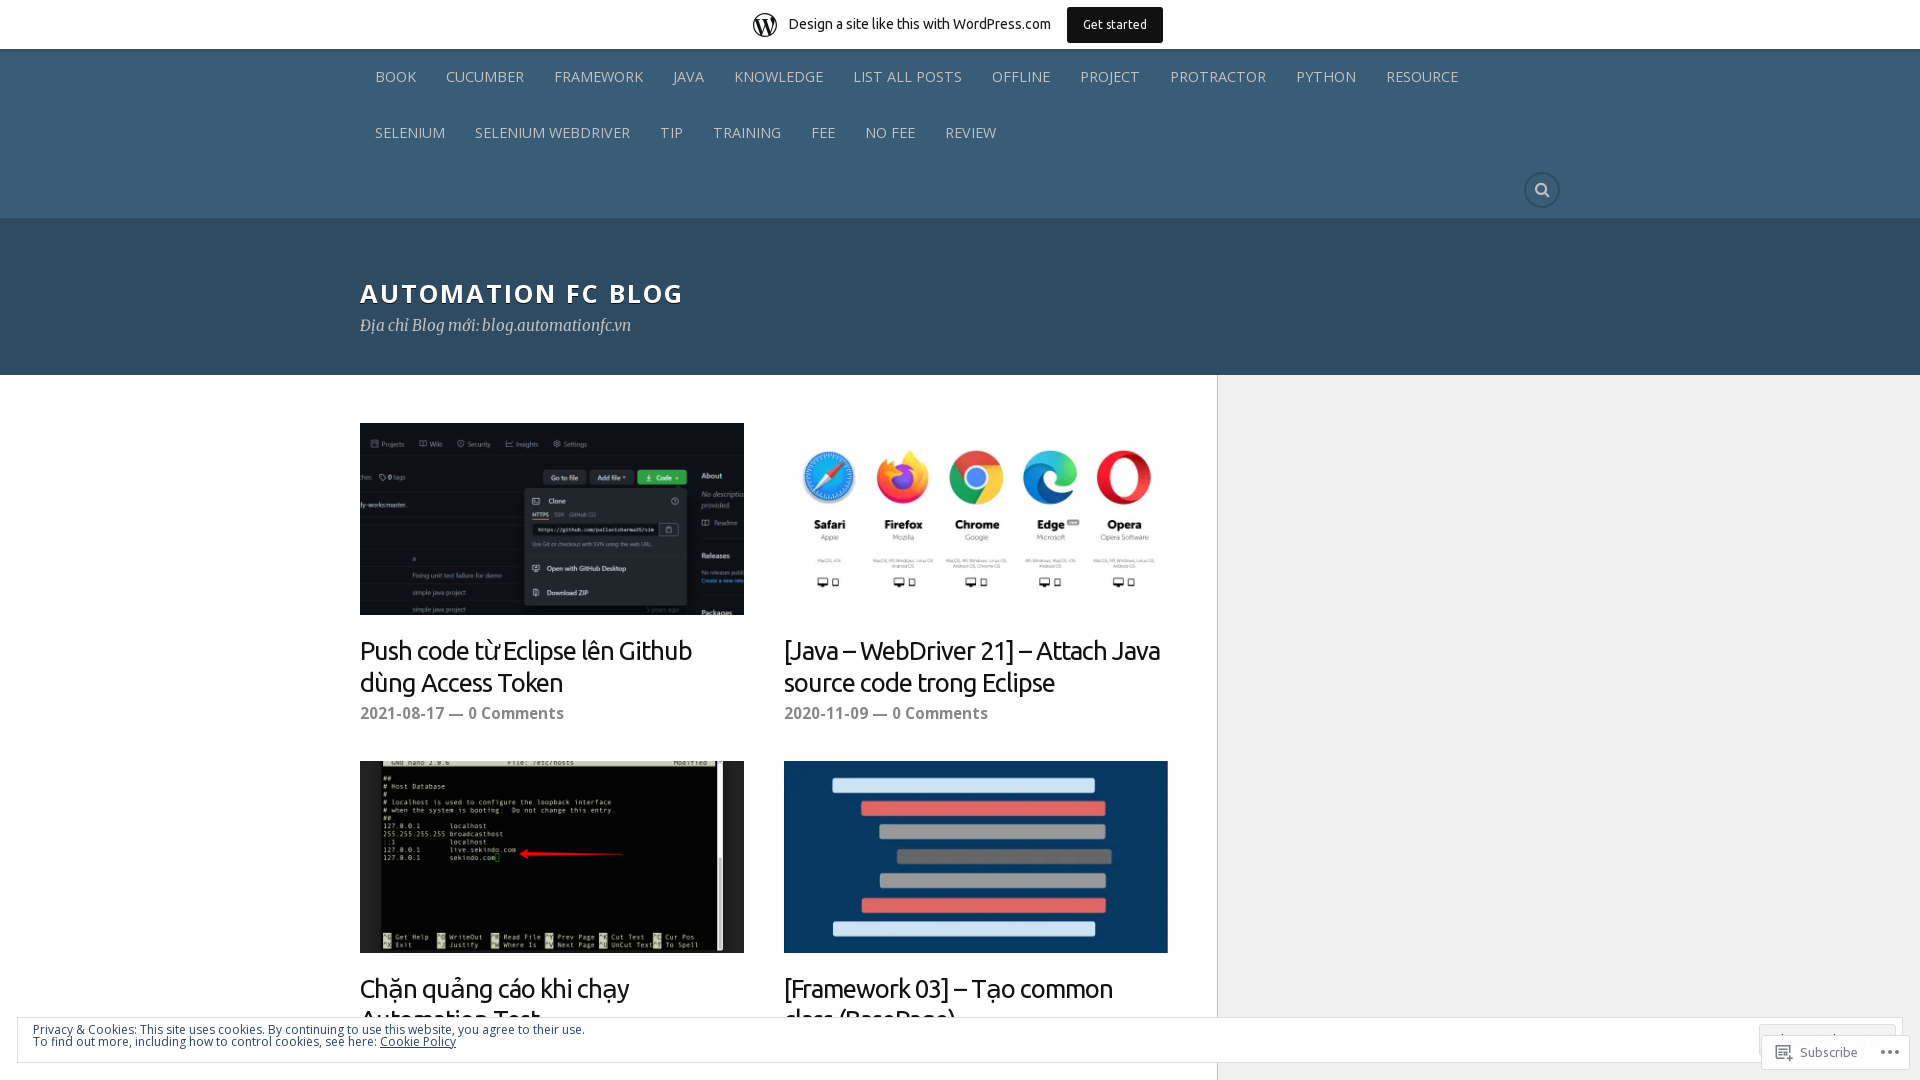

Navigated to WordPress blog at https://daominhdam.wordpress.com
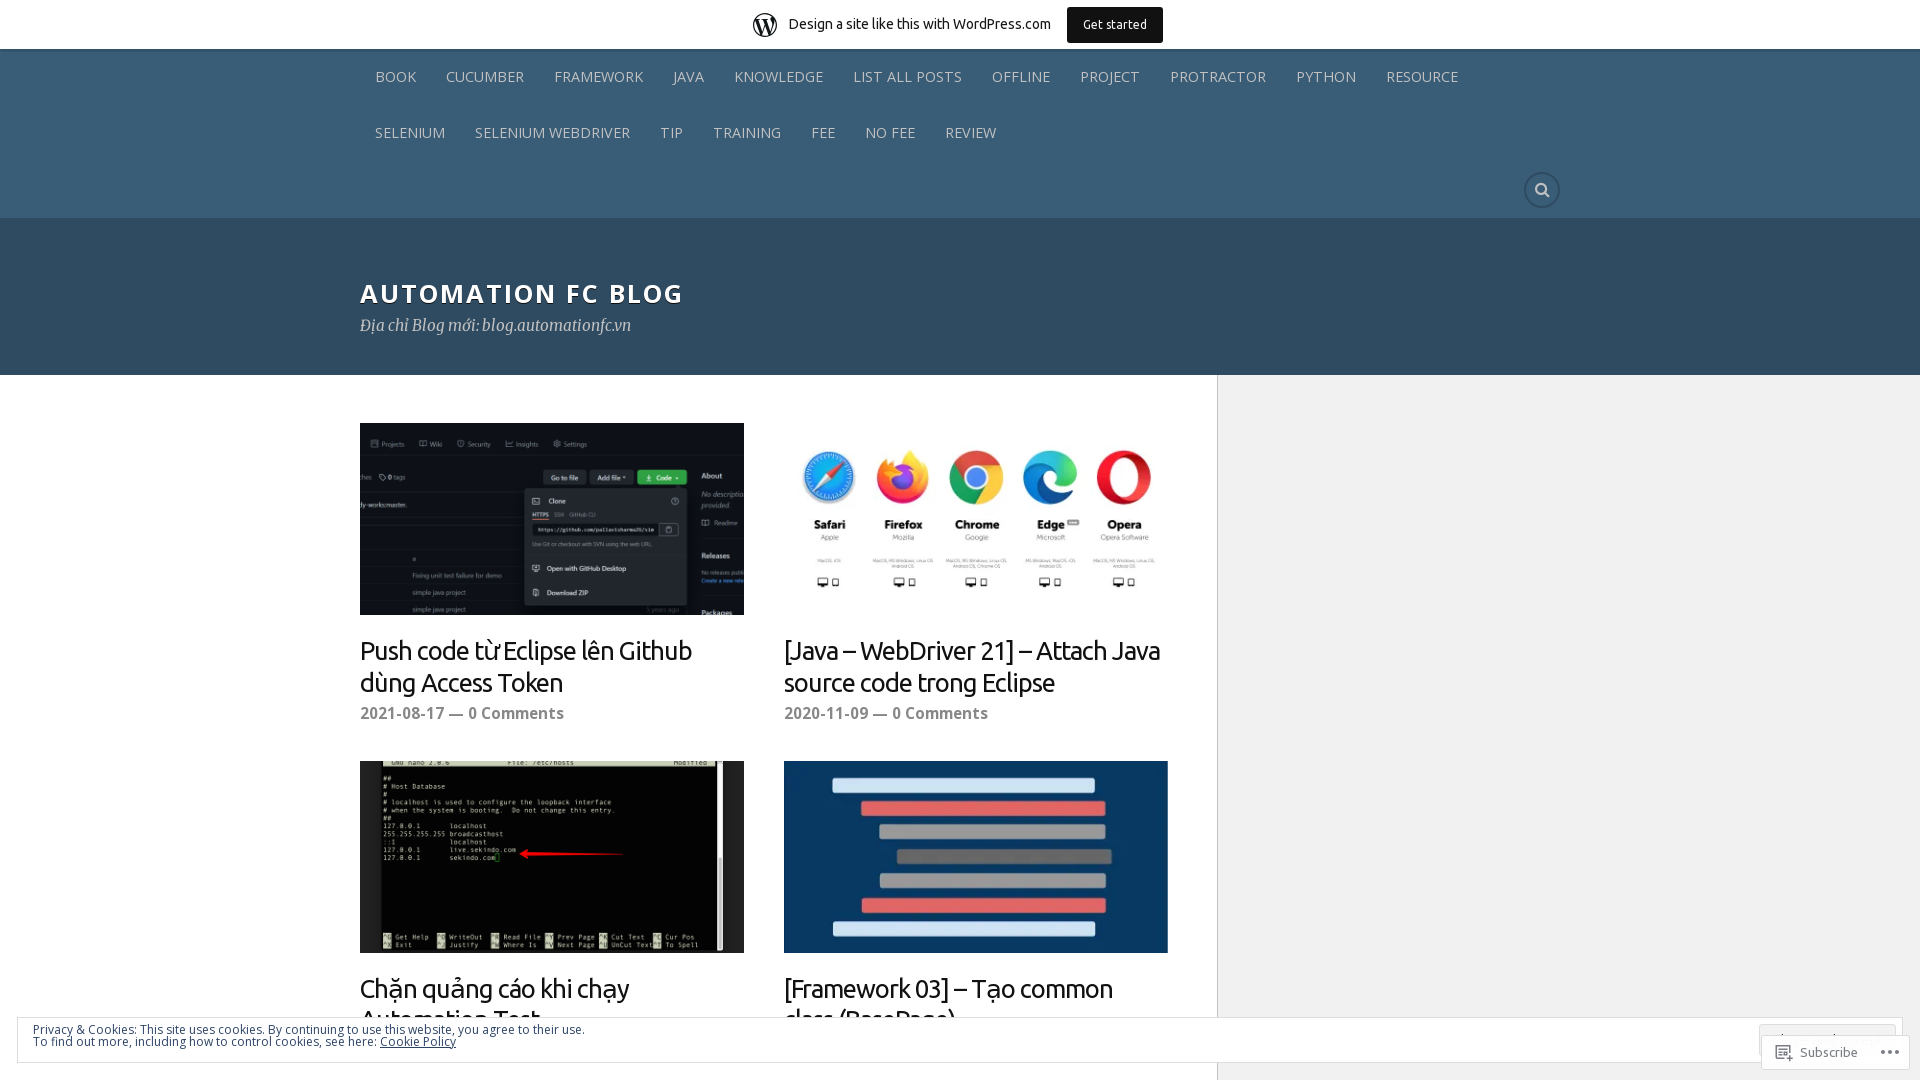

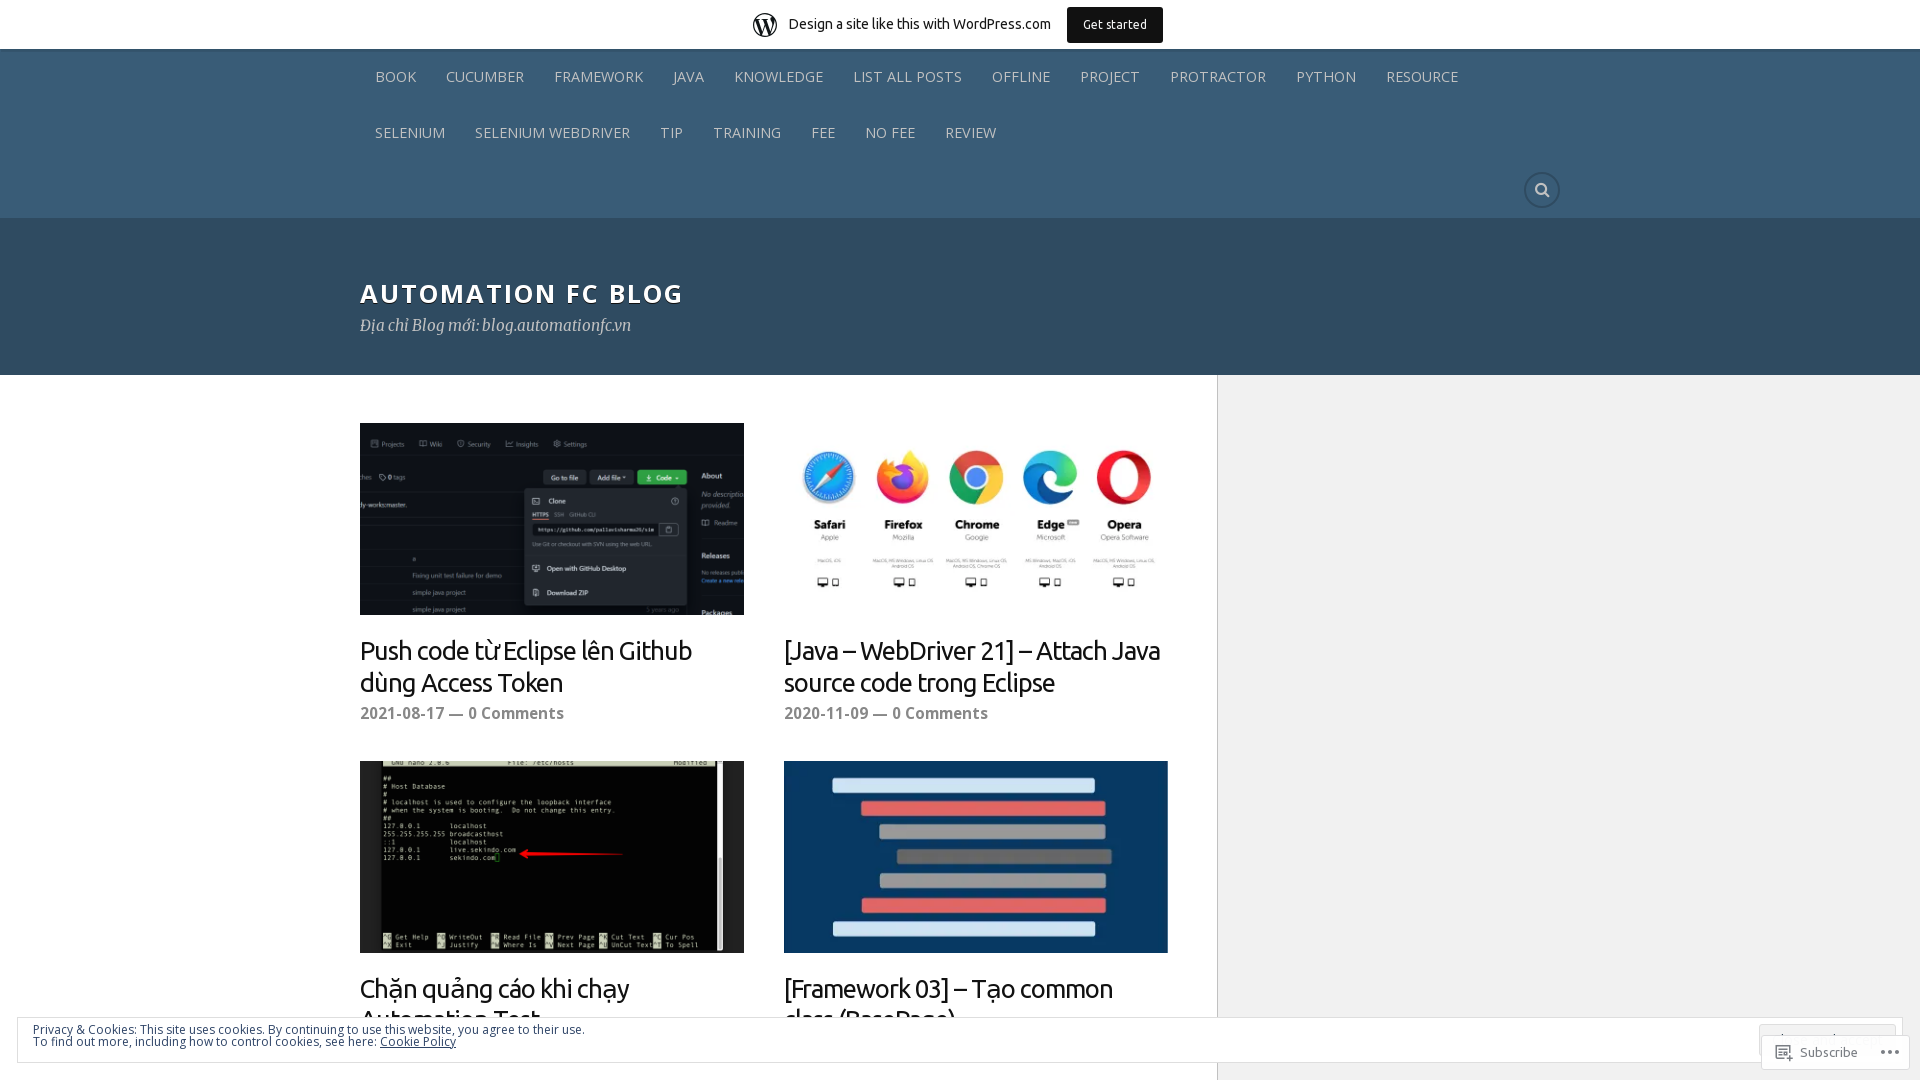